Navigates to GlobalSQA sample page and verifies the page title contains "GlobalSQA"

Starting URL: https://www.globalsqa.com/samplepagetest/

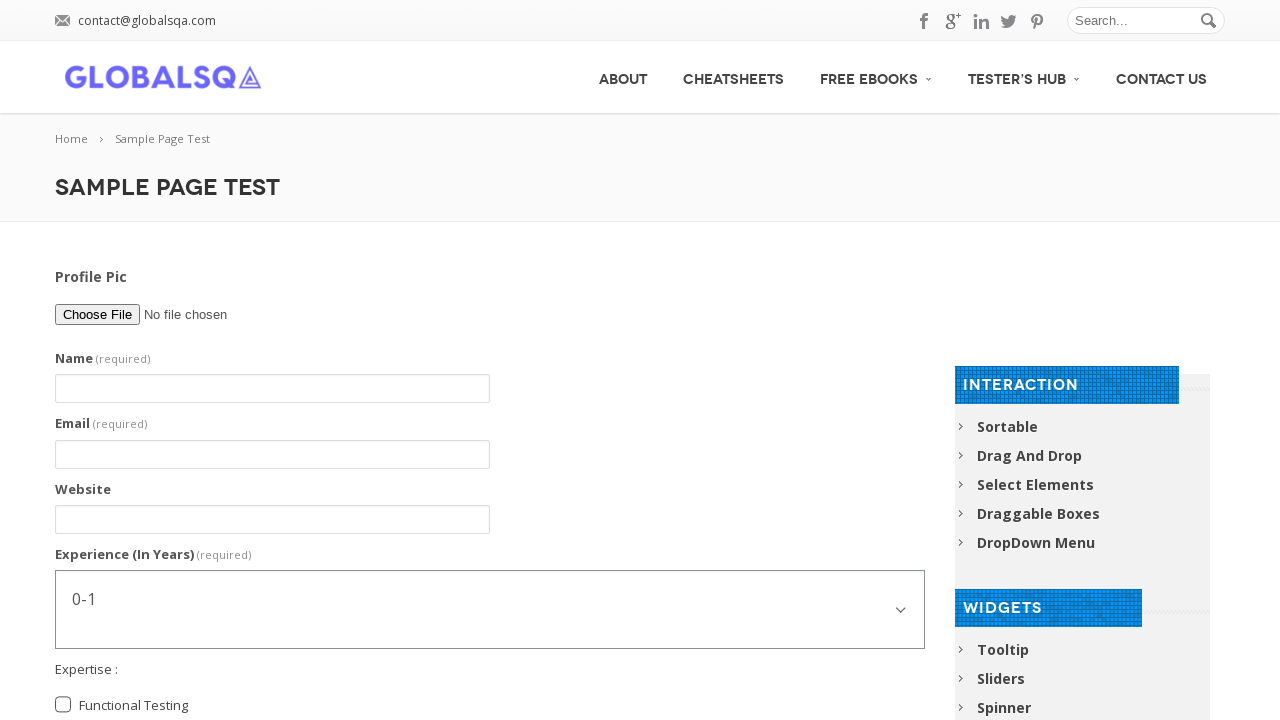

Navigated to GlobalSQA sample page test URL
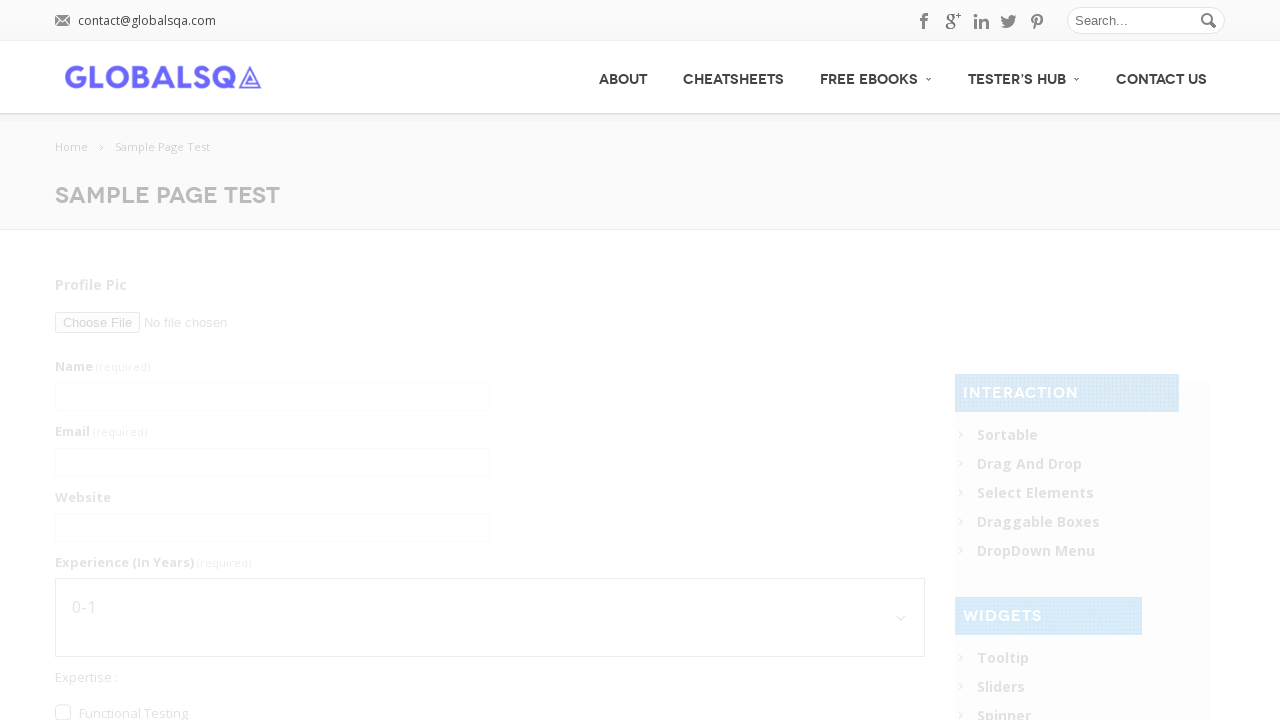

Verified page title contains 'GlobalSQA'
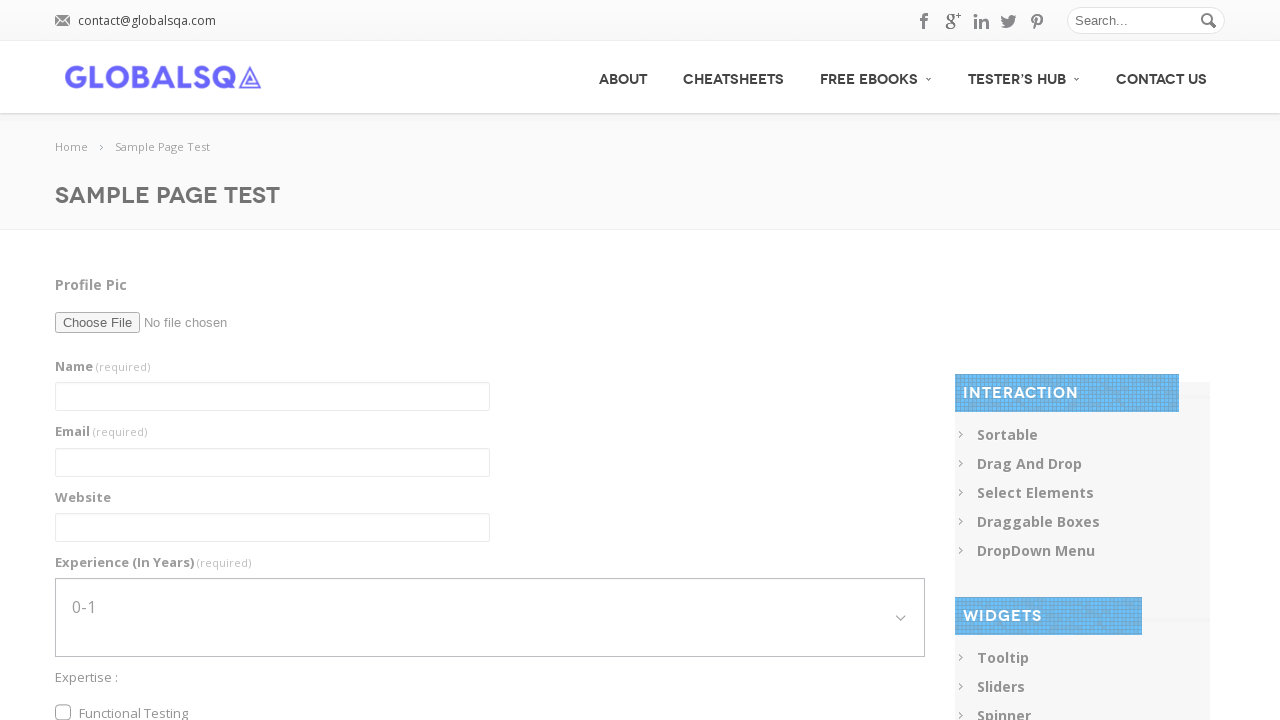

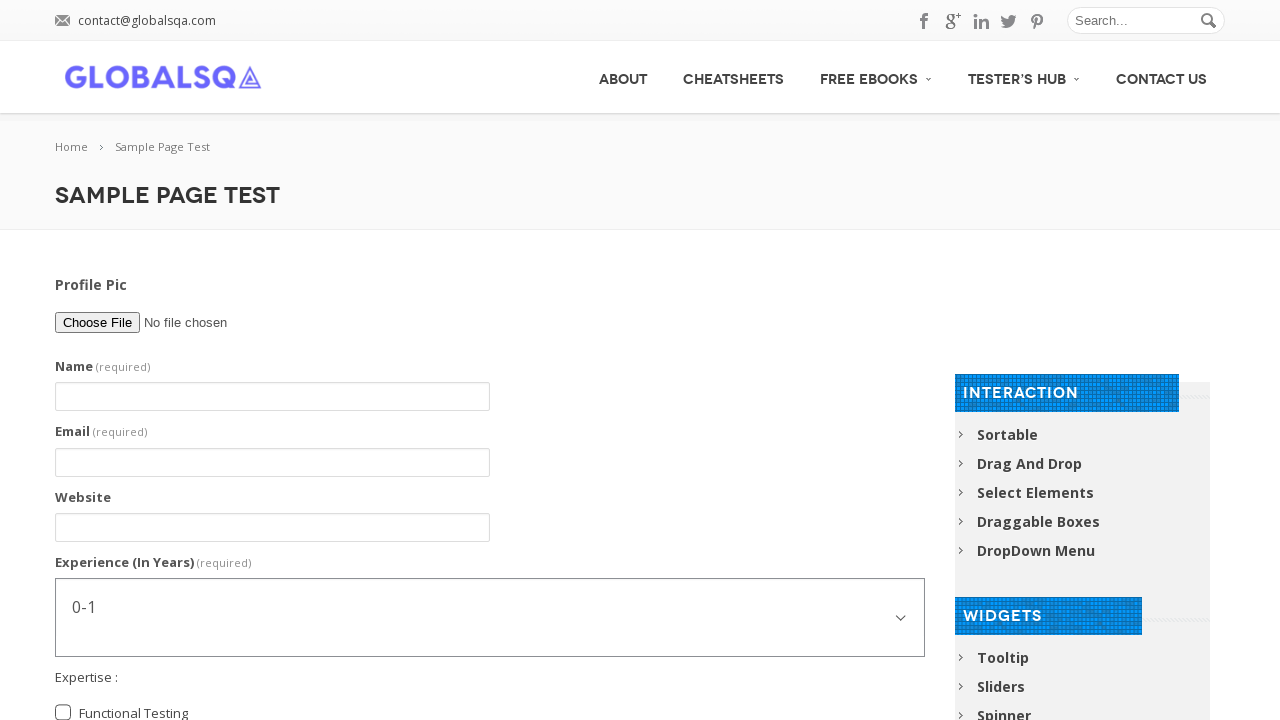